Searches for dress products and clicks on a specific product titled "Women Black Fancy Dress" from the search results

Starting URL: https://testotomasyonu.com/search-product?search=dress&search_category=0

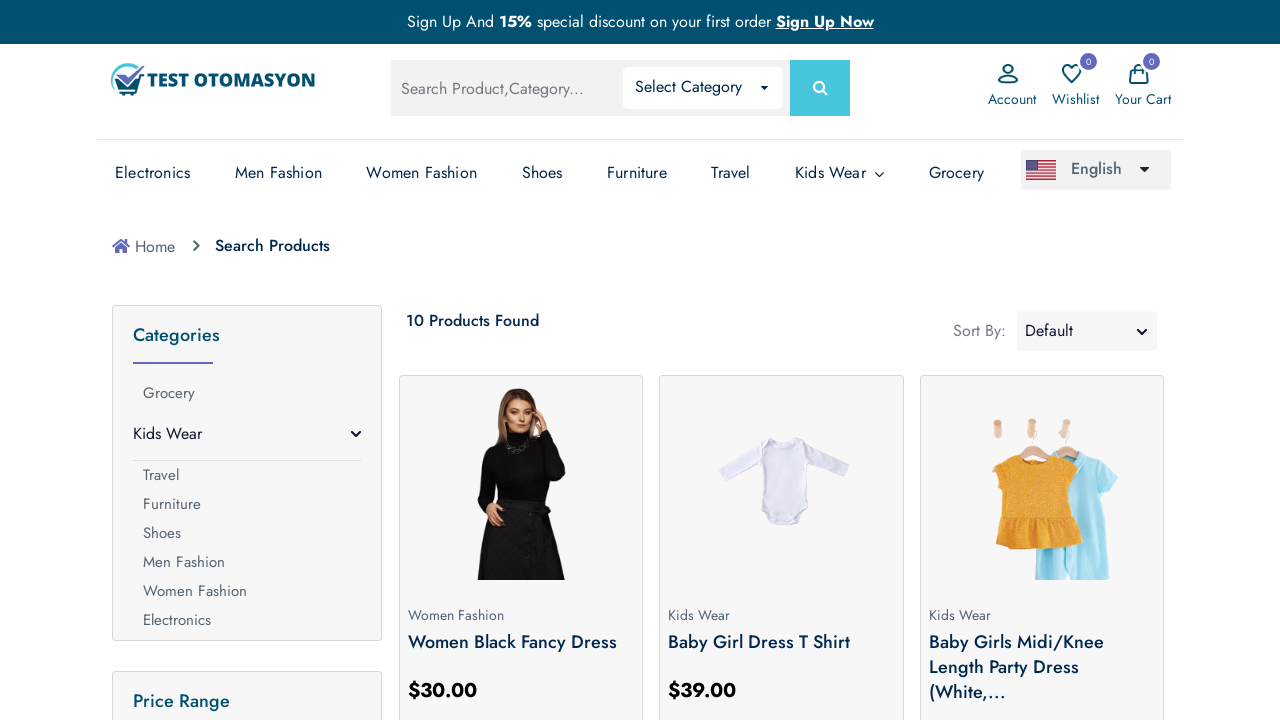

Waited for product titles to load
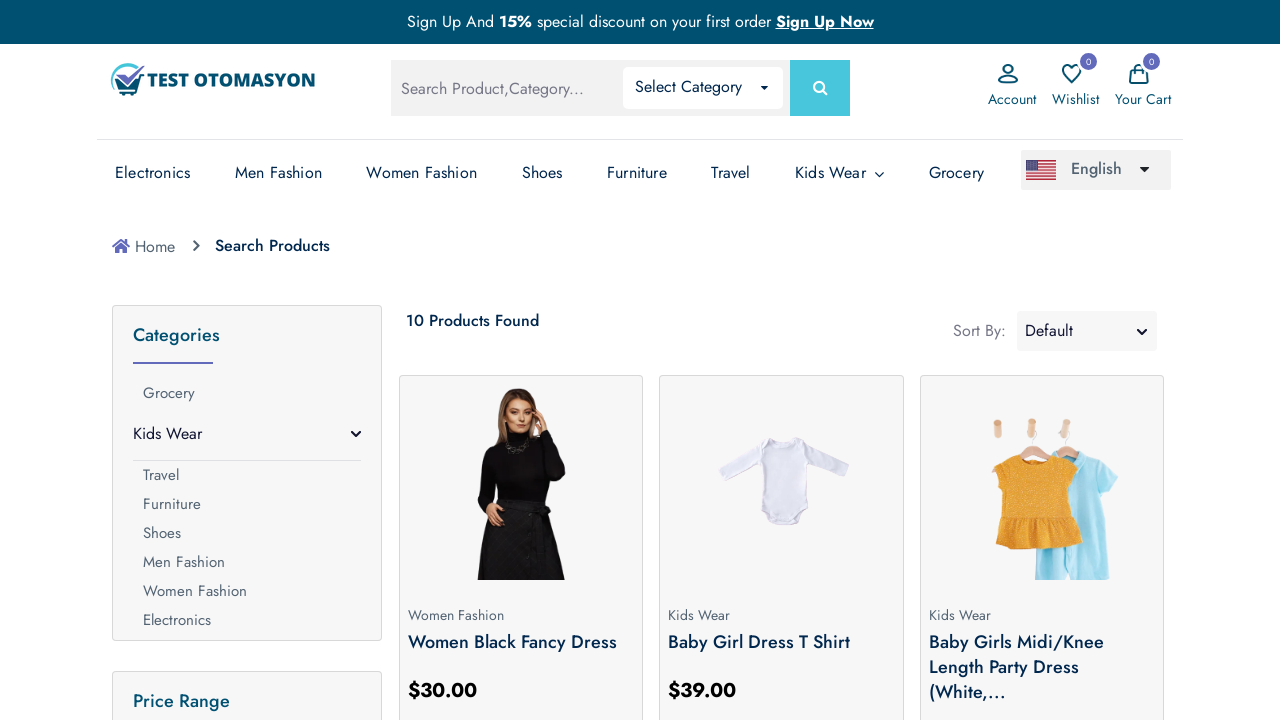

Retrieved all product title elements from search results
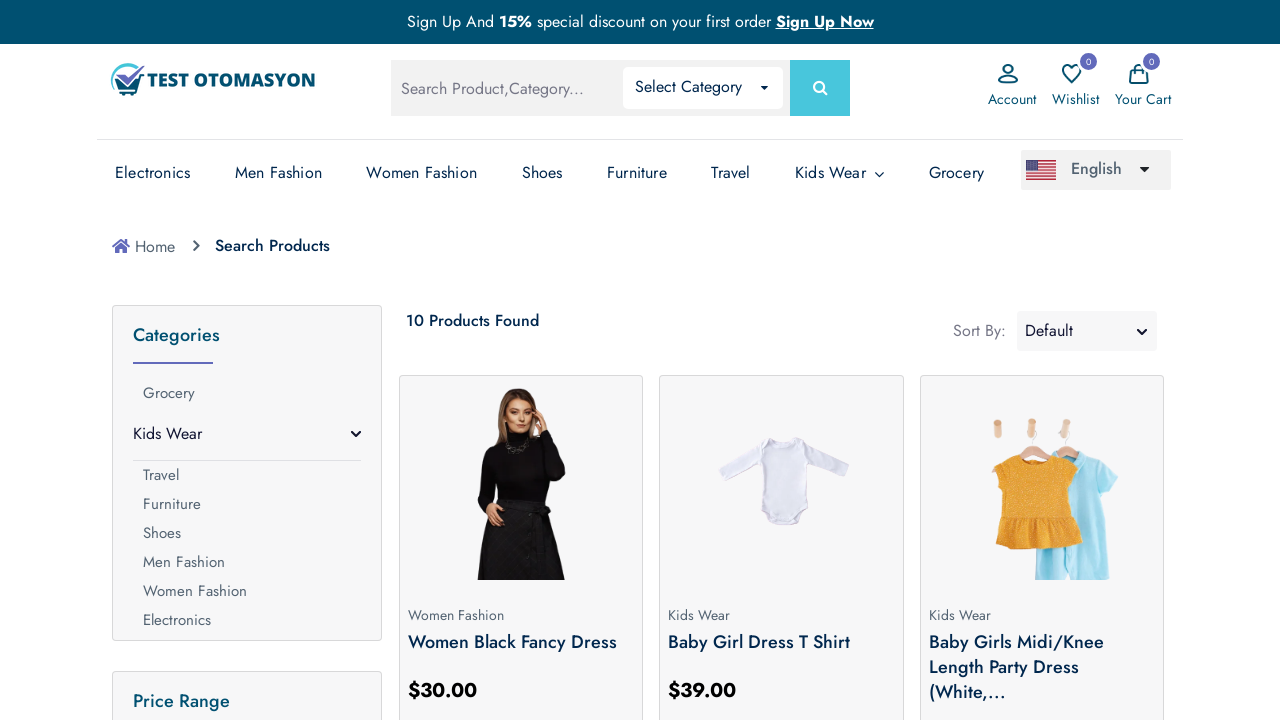

Found and clicked on 'Women Black Fancy Dress' product at (521, 648) on xpath=//*[@class='prod-title mb-3 '] >> nth=0
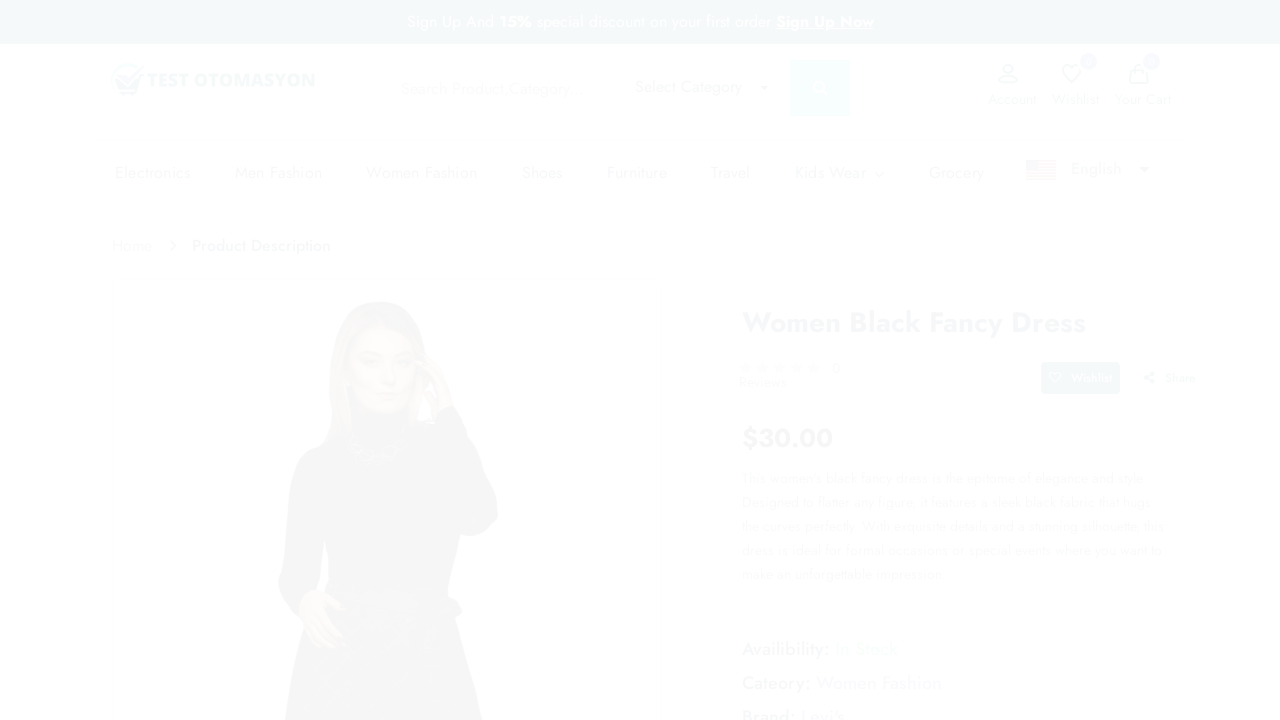

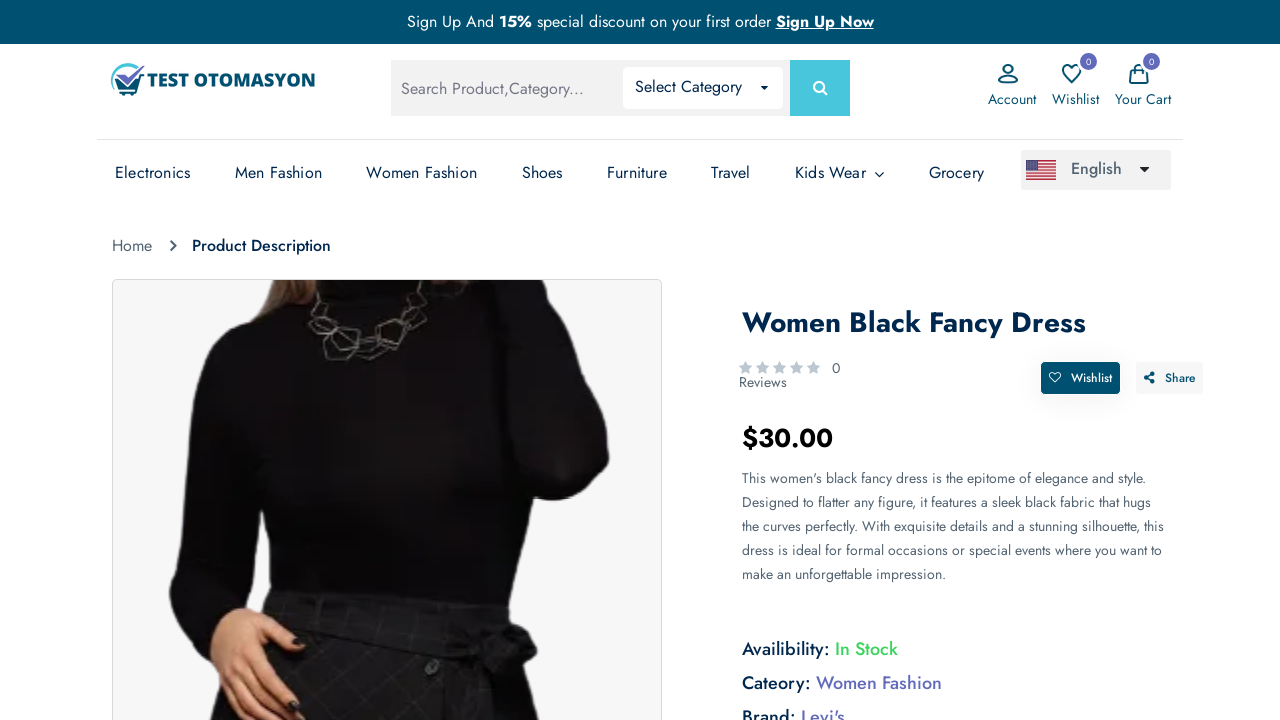